Tests successful login and verifies redirection to the inventory page

Starting URL: https://www.saucedemo.com/

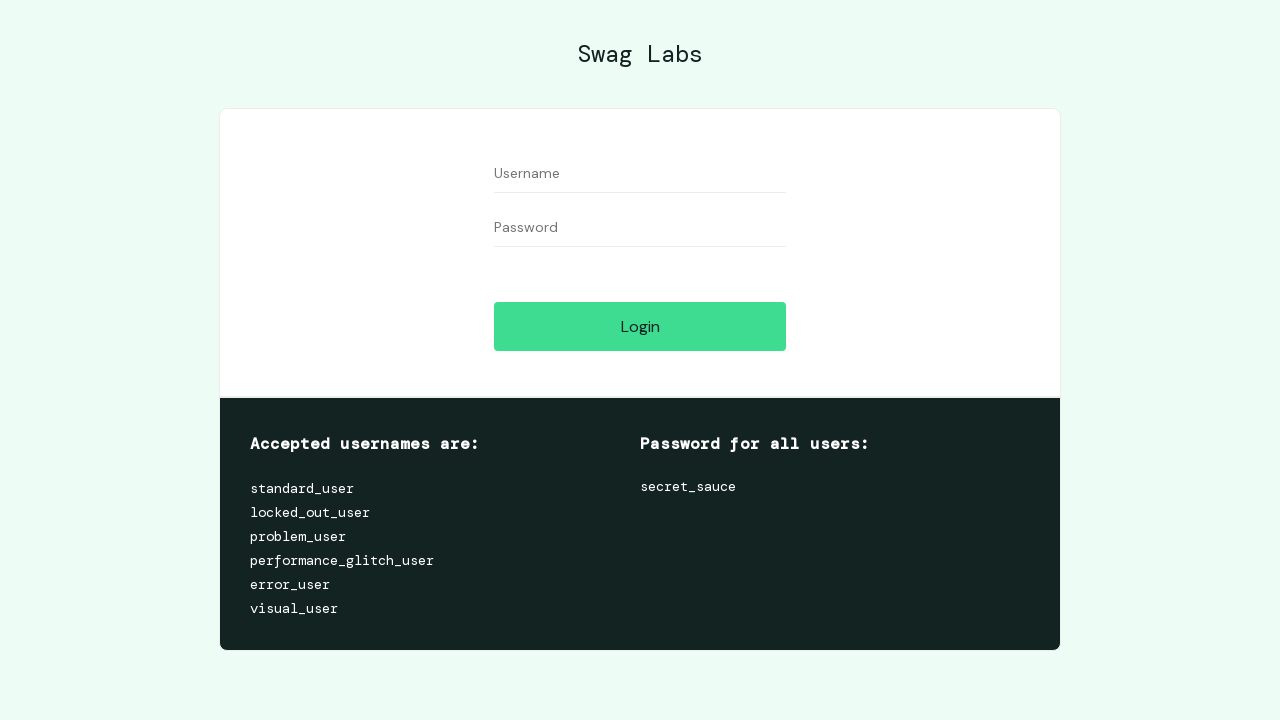

Filled username field with 'standard_user' on #user-name
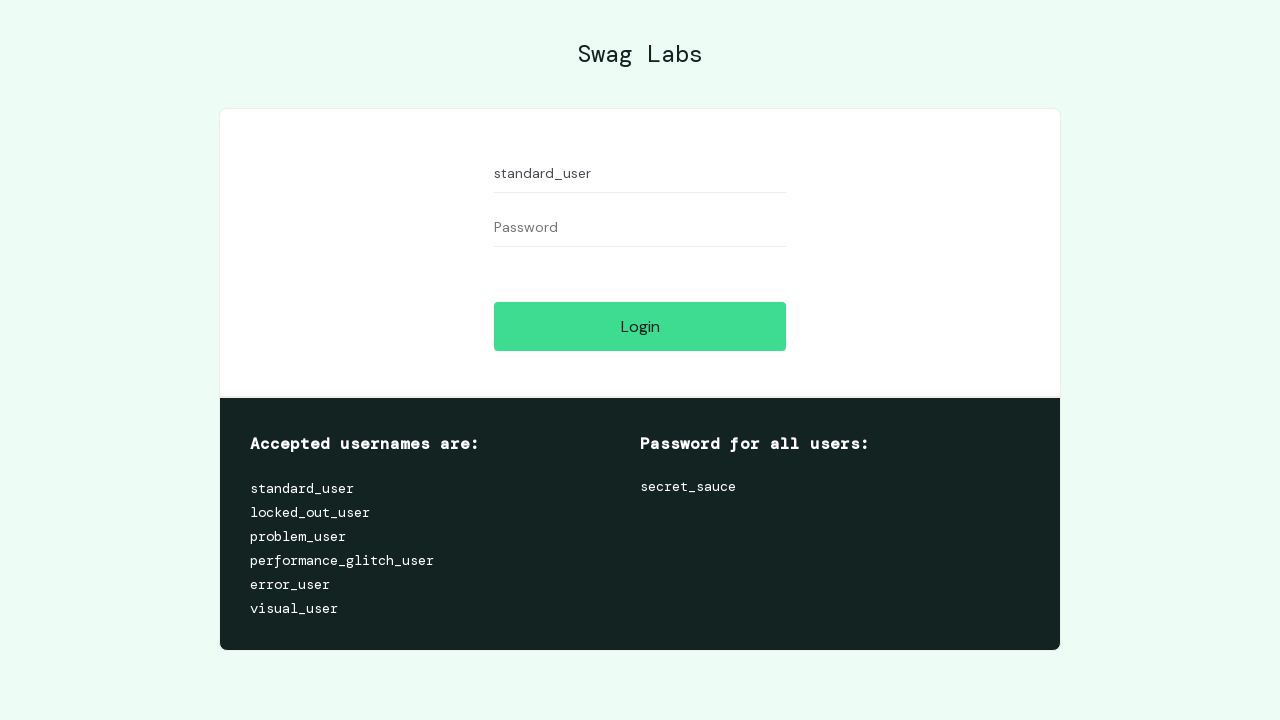

Filled password field with 'secret_sauce' on #password
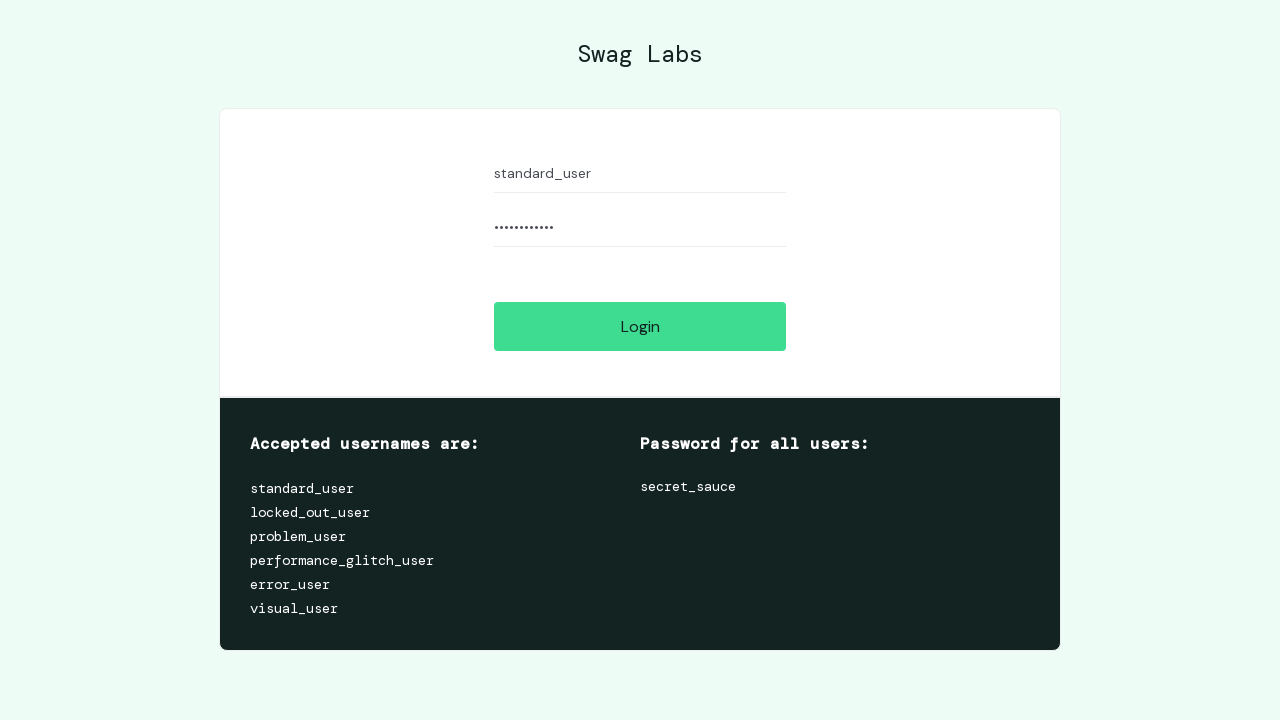

Clicked login button at (640, 326) on #login-button
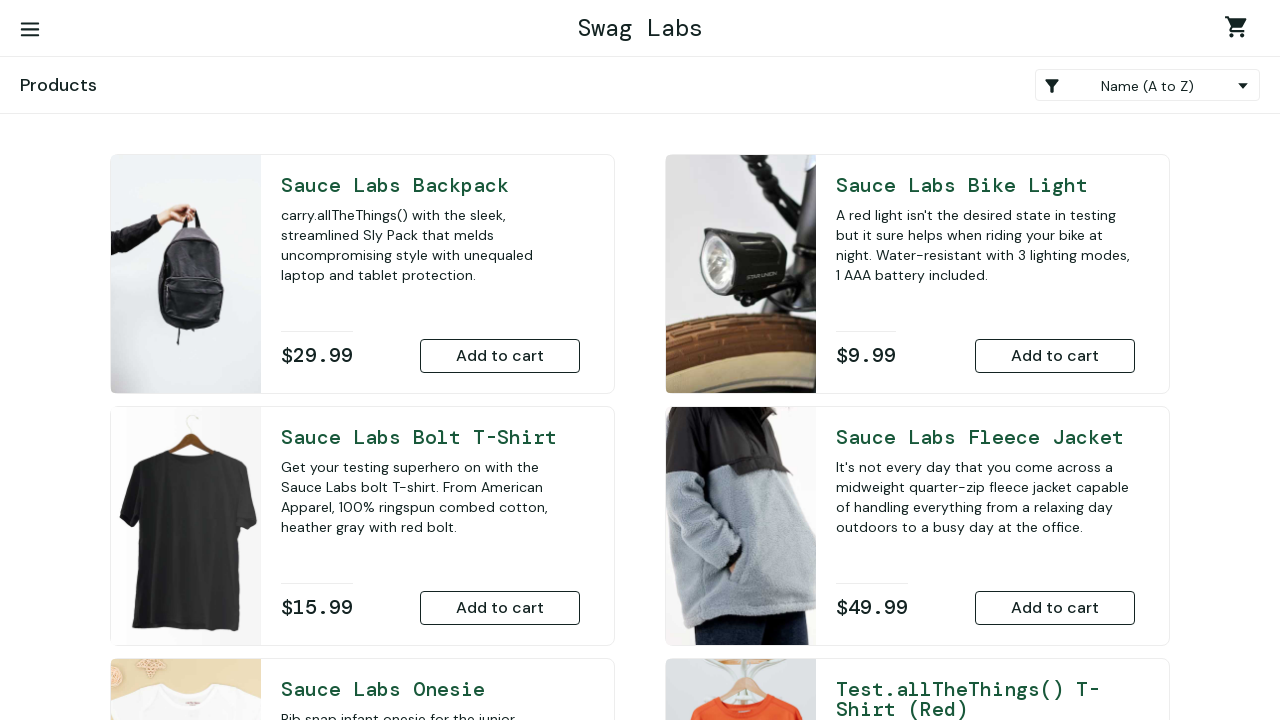

Successfully redirected to inventory page after login
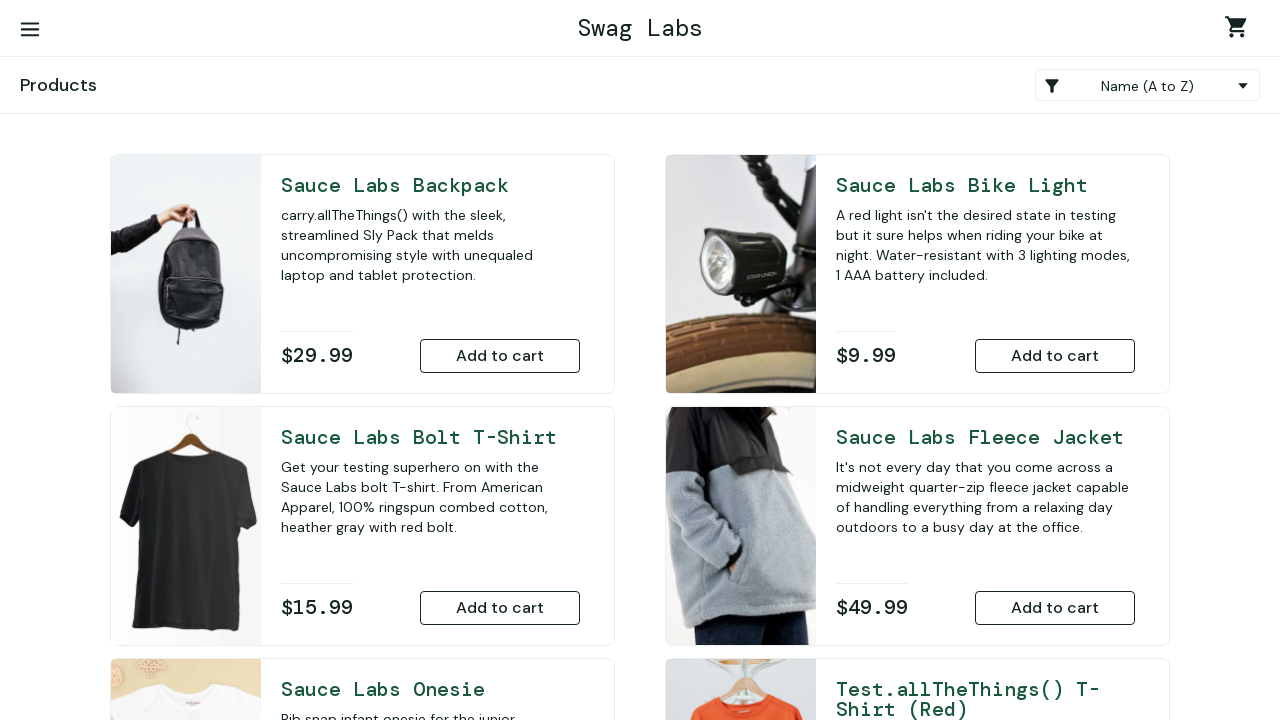

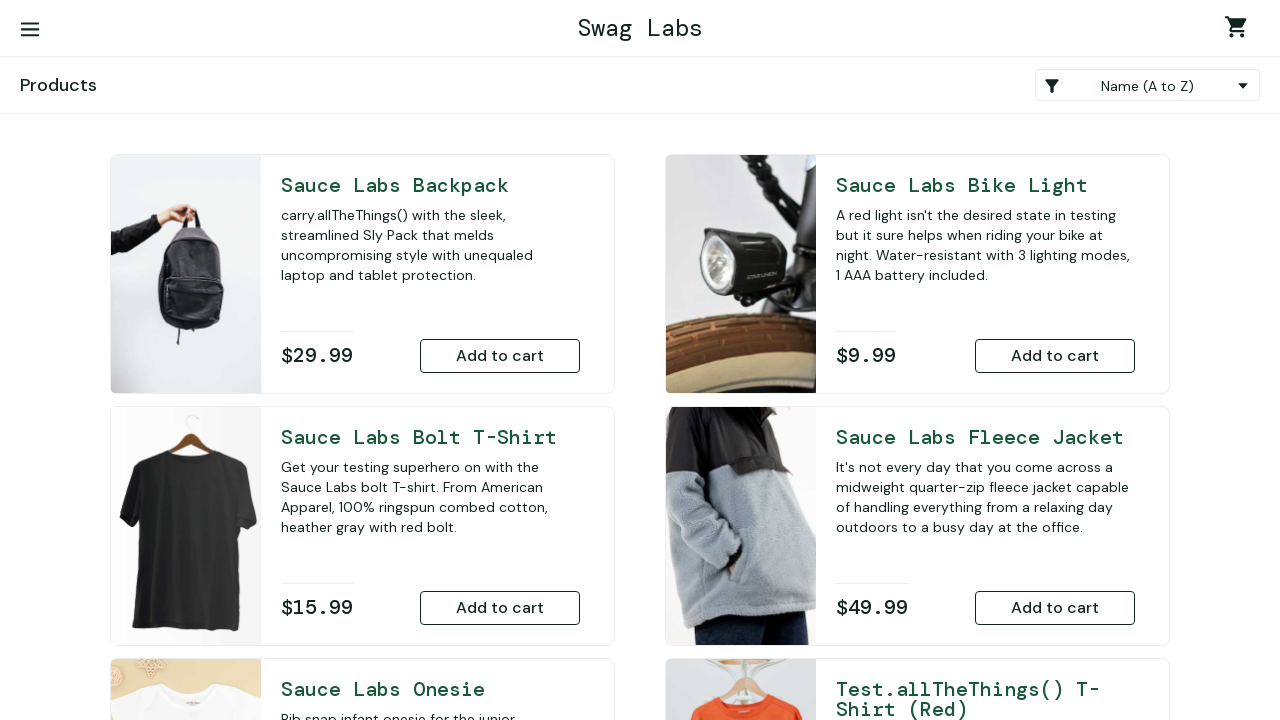